Tests popup window handling by clicking a link that opens a popup window and verifying that multiple window handles are available

Starting URL: http://omayo.blogspot.com/

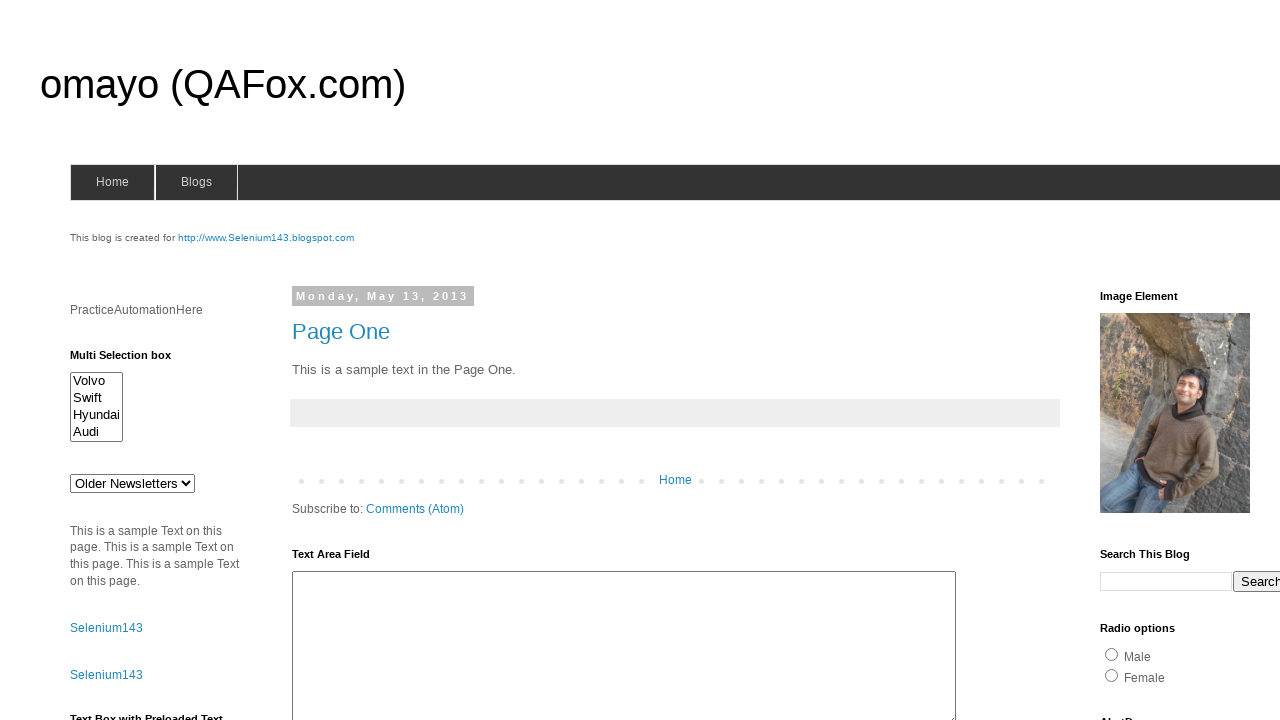

Stored parent page handle for reference
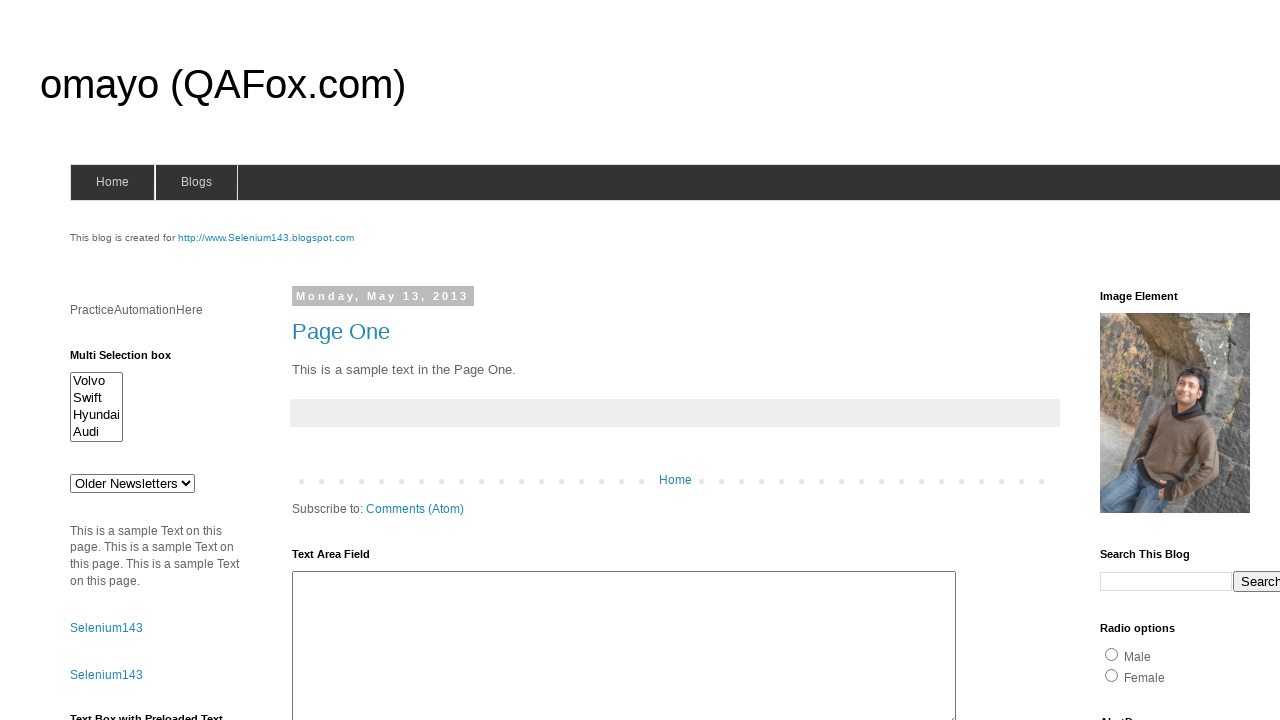

Clicked link to open popup window at (132, 360) on text=Open a popup window
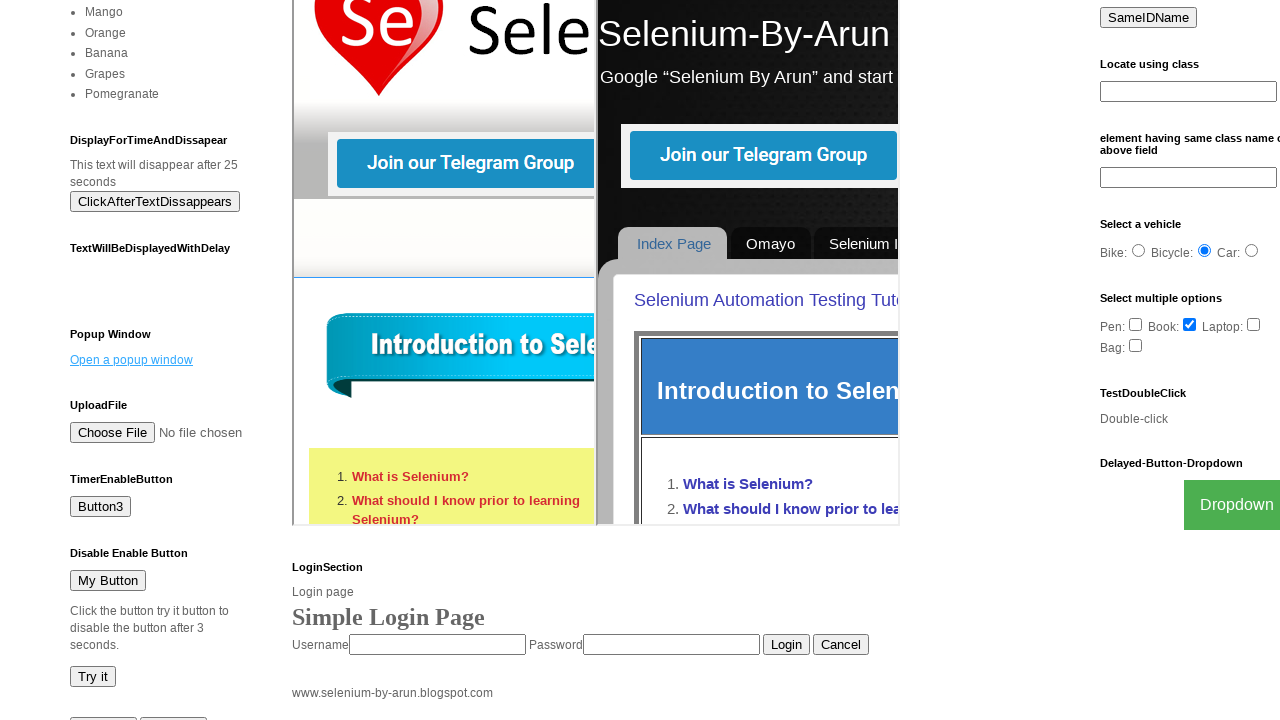

Waited 2 seconds for popup window to open
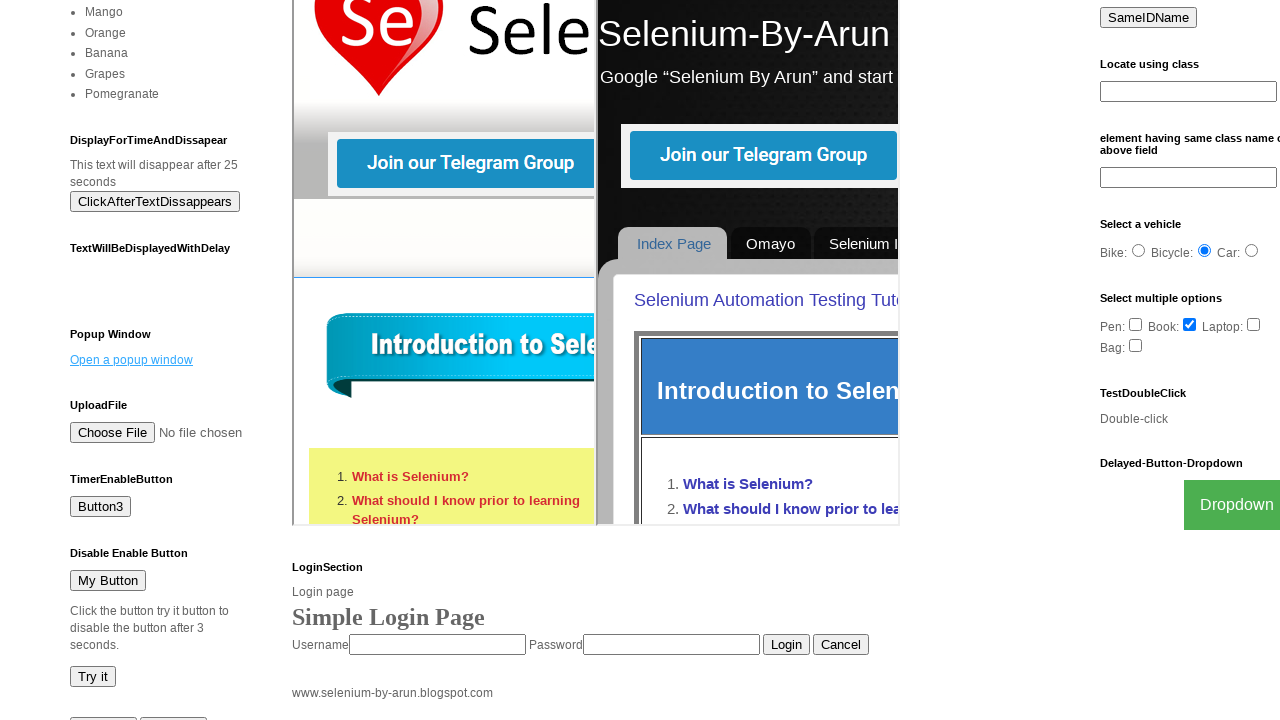

Retrieved all open pages/window handles from context
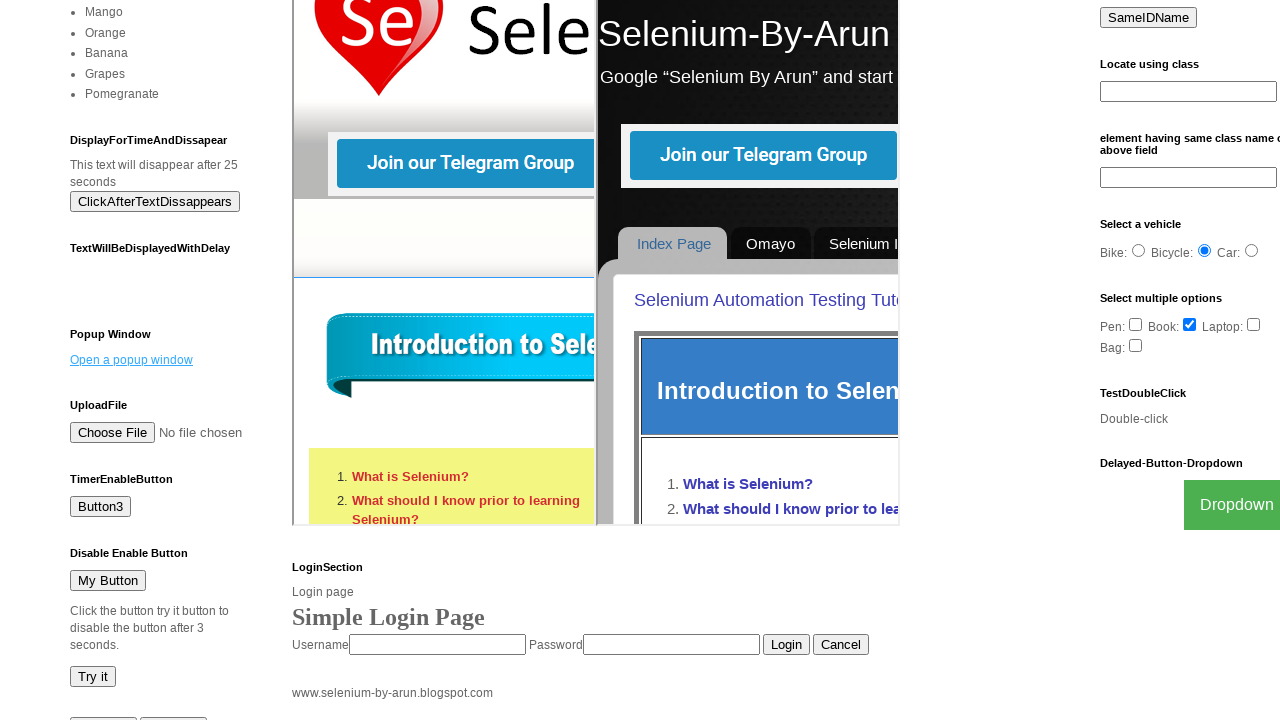

Verified 2 window(s) are open
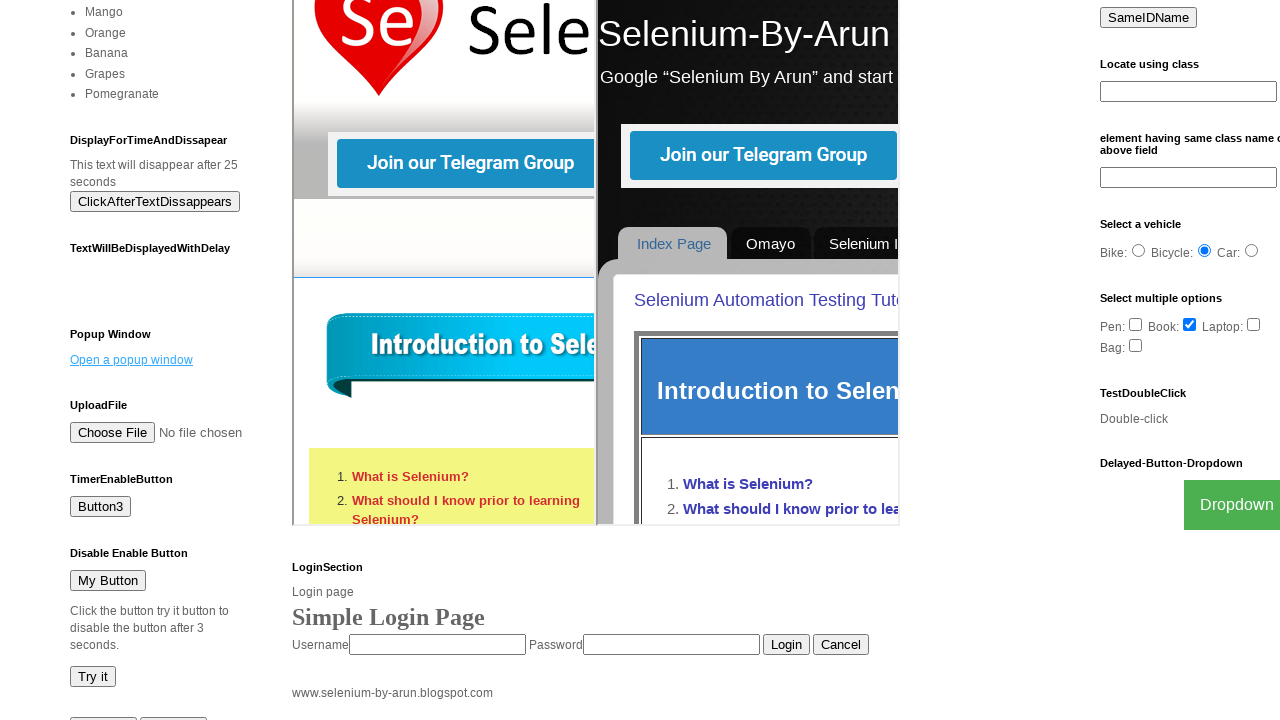

Listed page 0 with URL: http://omayo.blogspot.com/
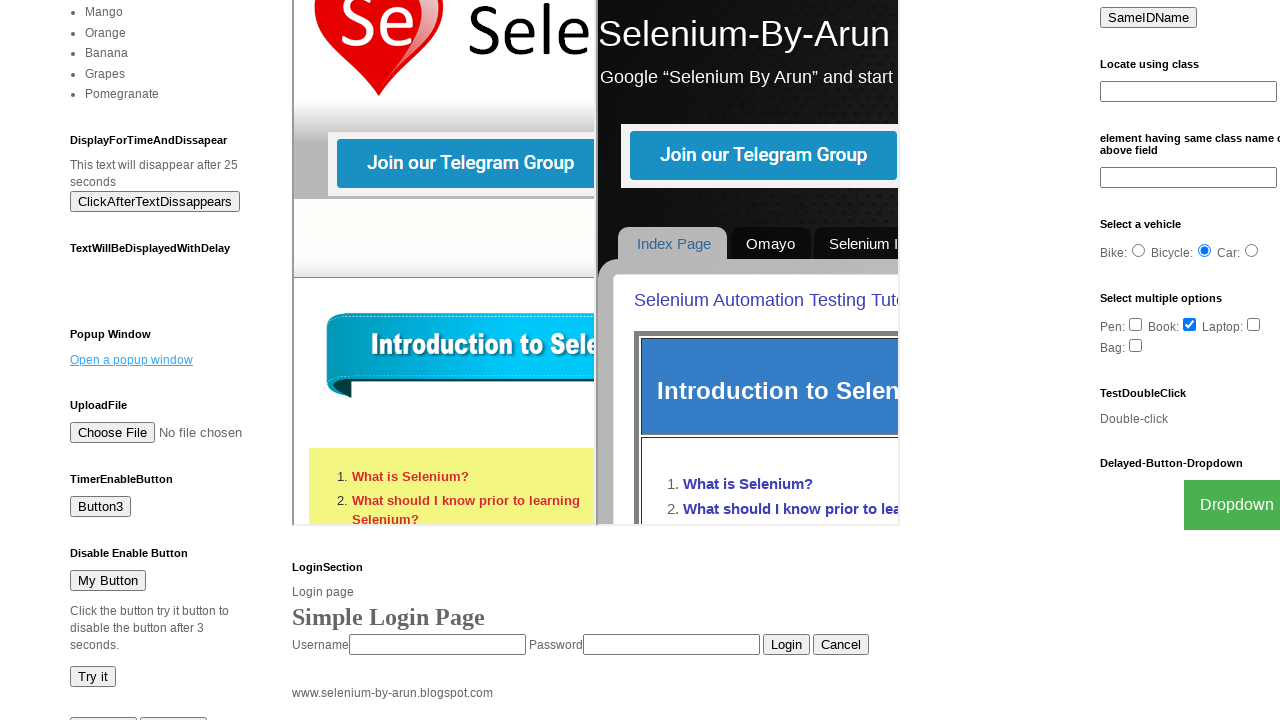

Listed page 1 with URL: https://the-internet.herokuapp.com/windows/new
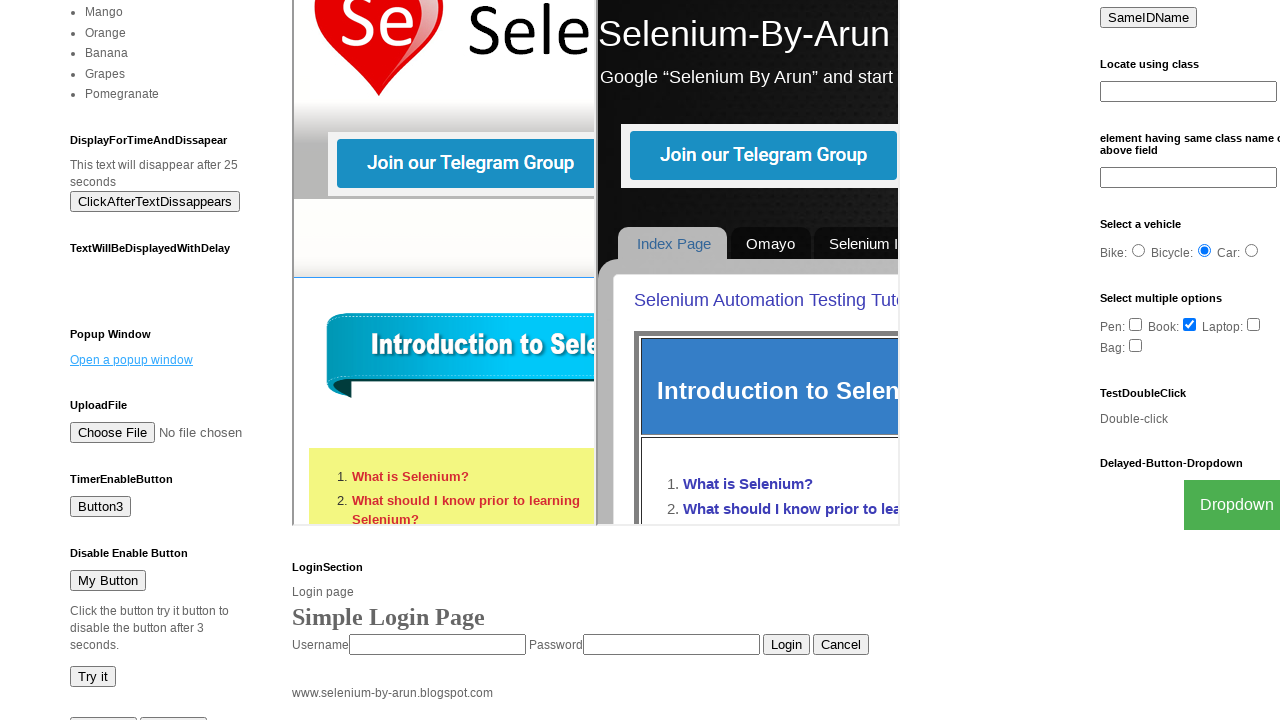

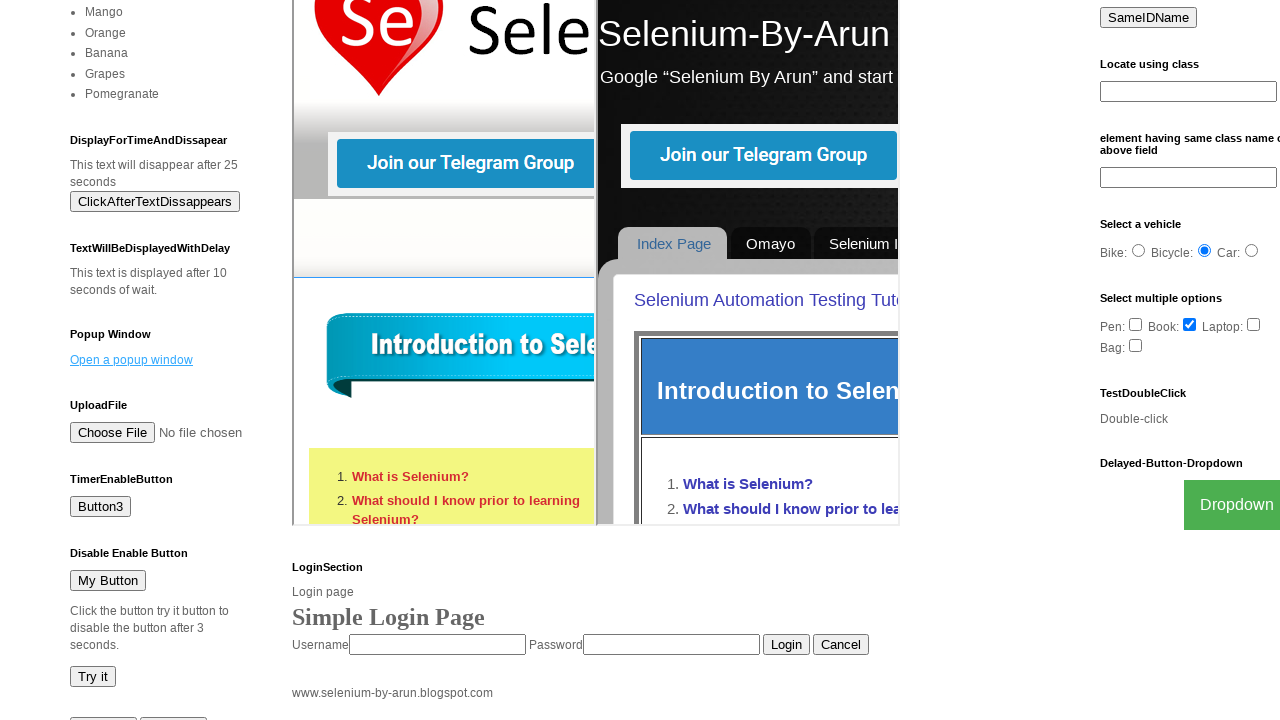